Navigates to the Ajio e-commerce website homepage and waits for it to load

Starting URL: https://www.ajio.com/

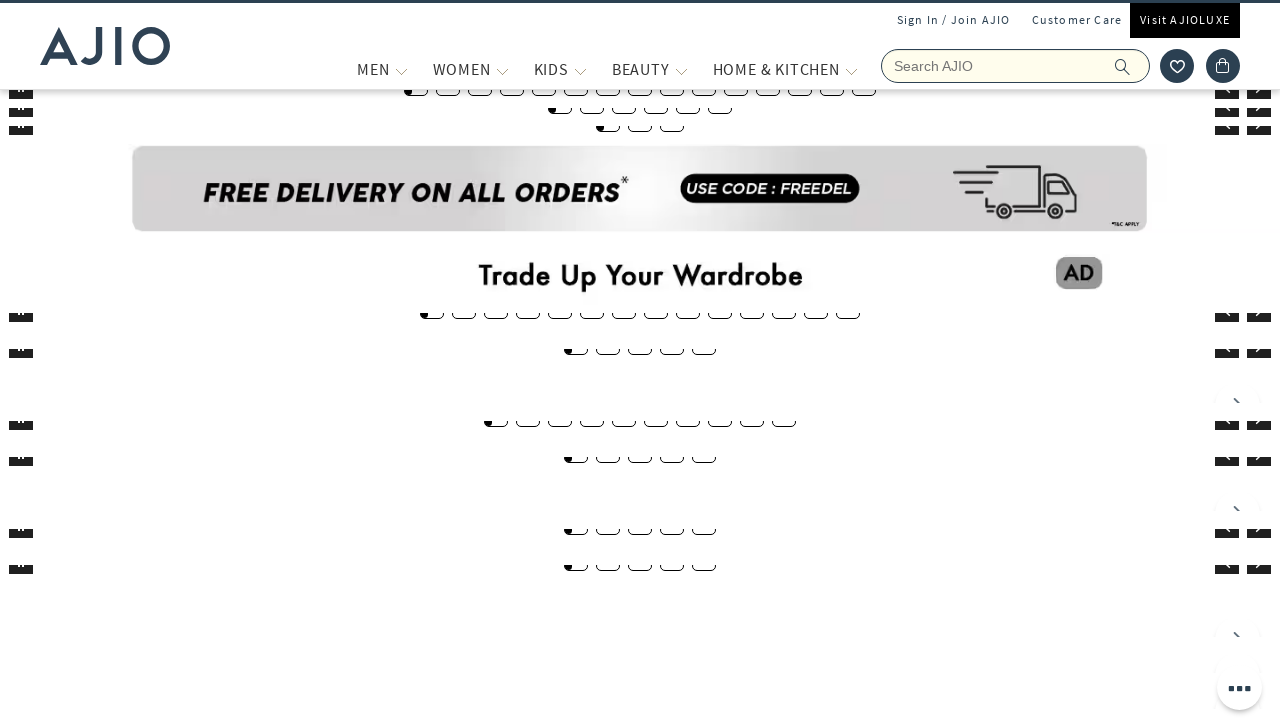

Navigated to Ajio e-commerce website homepage
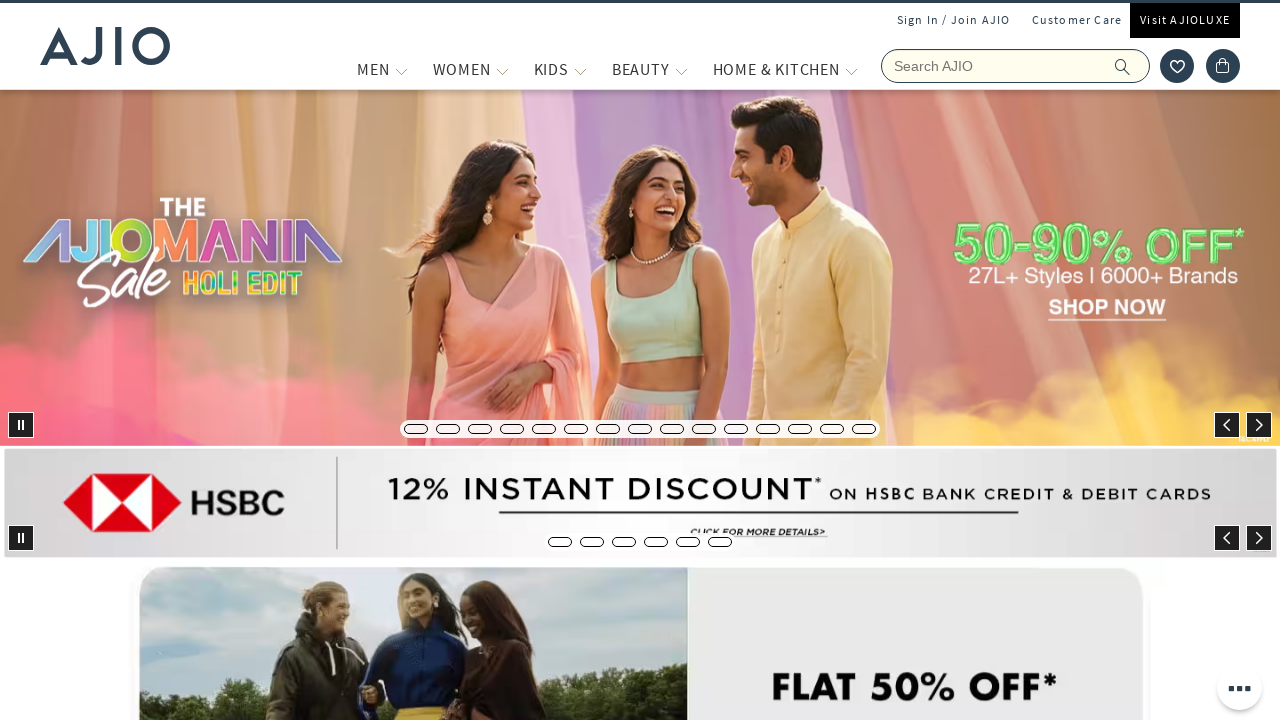

Page DOM content loaded
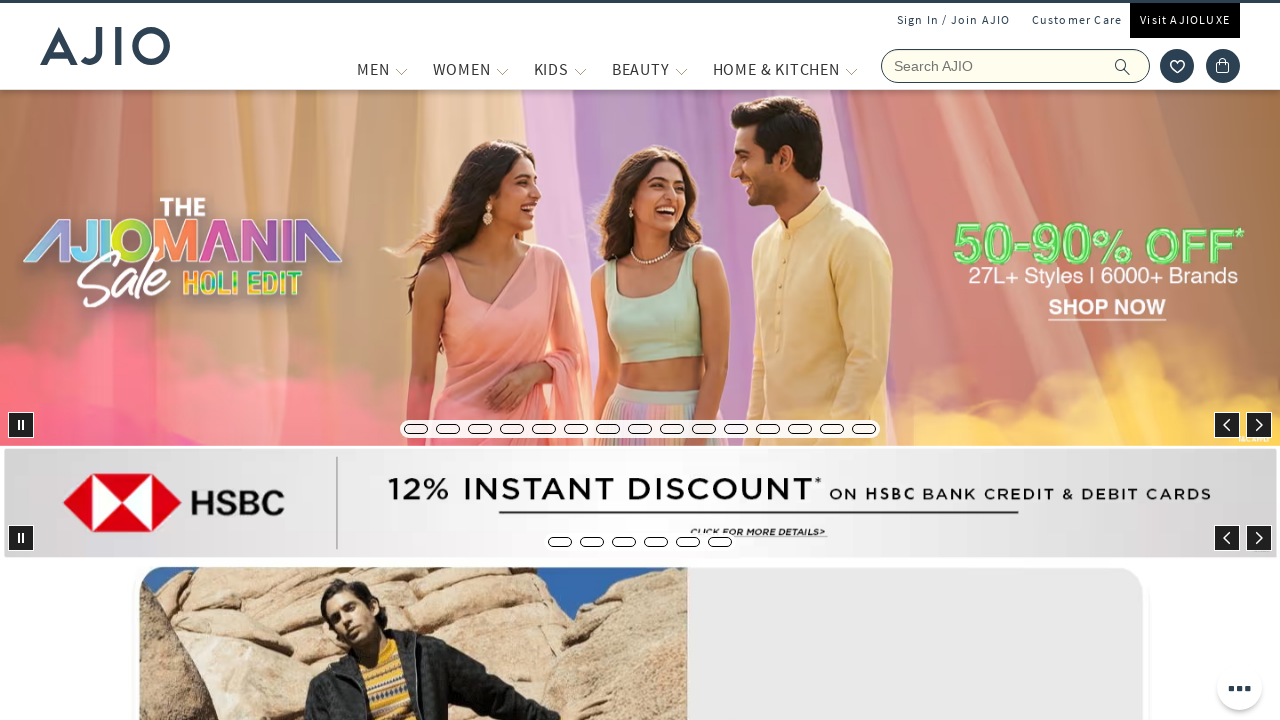

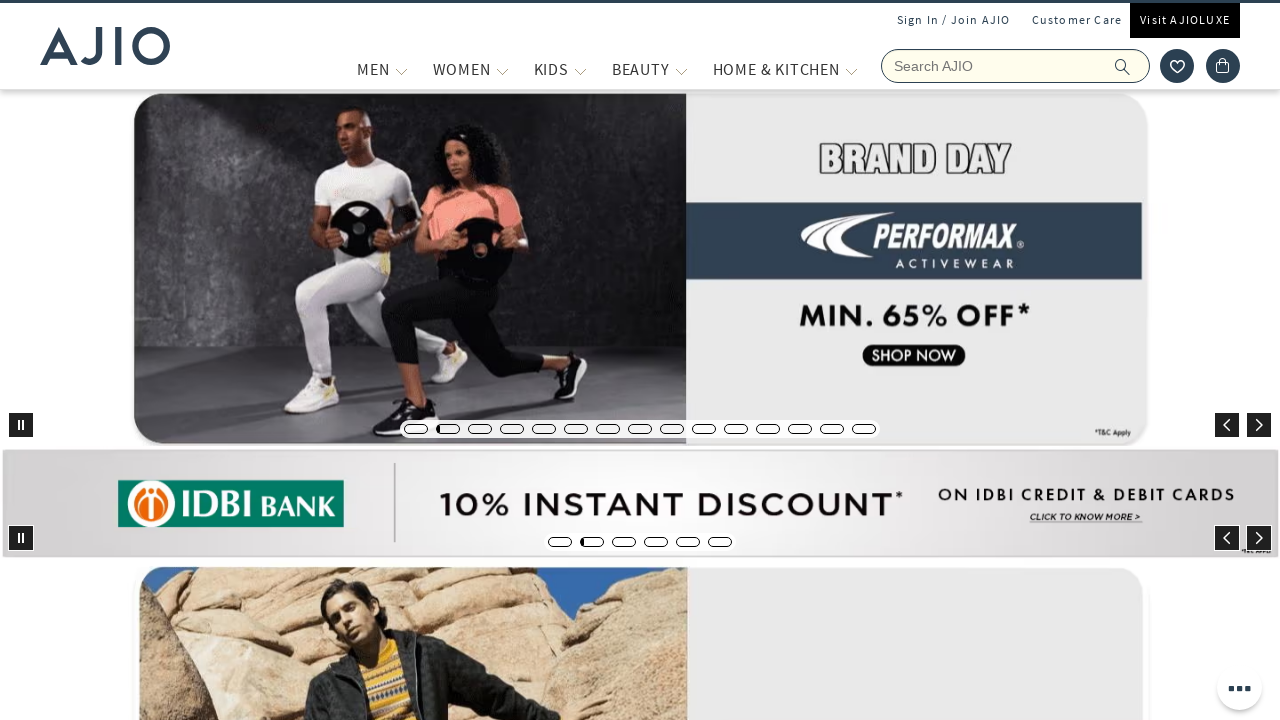